Tests dropdown selection functionality by selecting "India" from the country dropdown on a test automation practice page

Starting URL: https://testautomationpractice.blogspot.com/

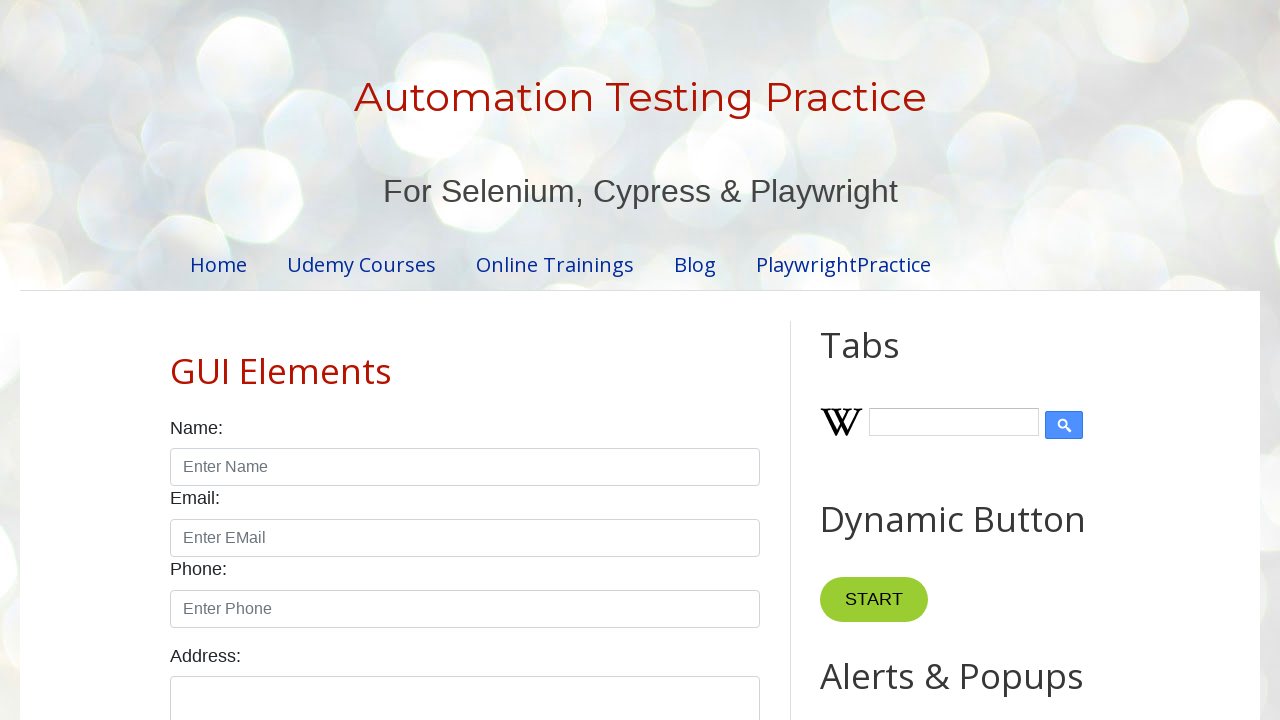

Navigated to test automation practice page
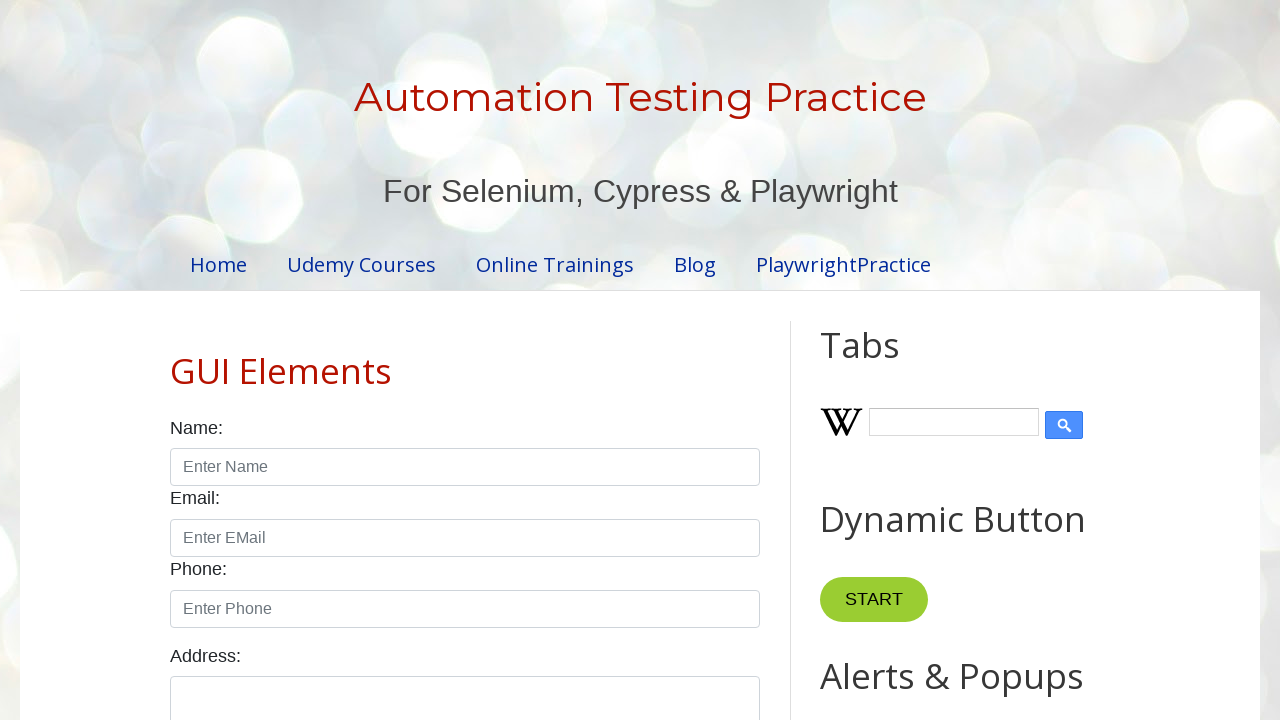

Selected 'India' from the country dropdown on select#country
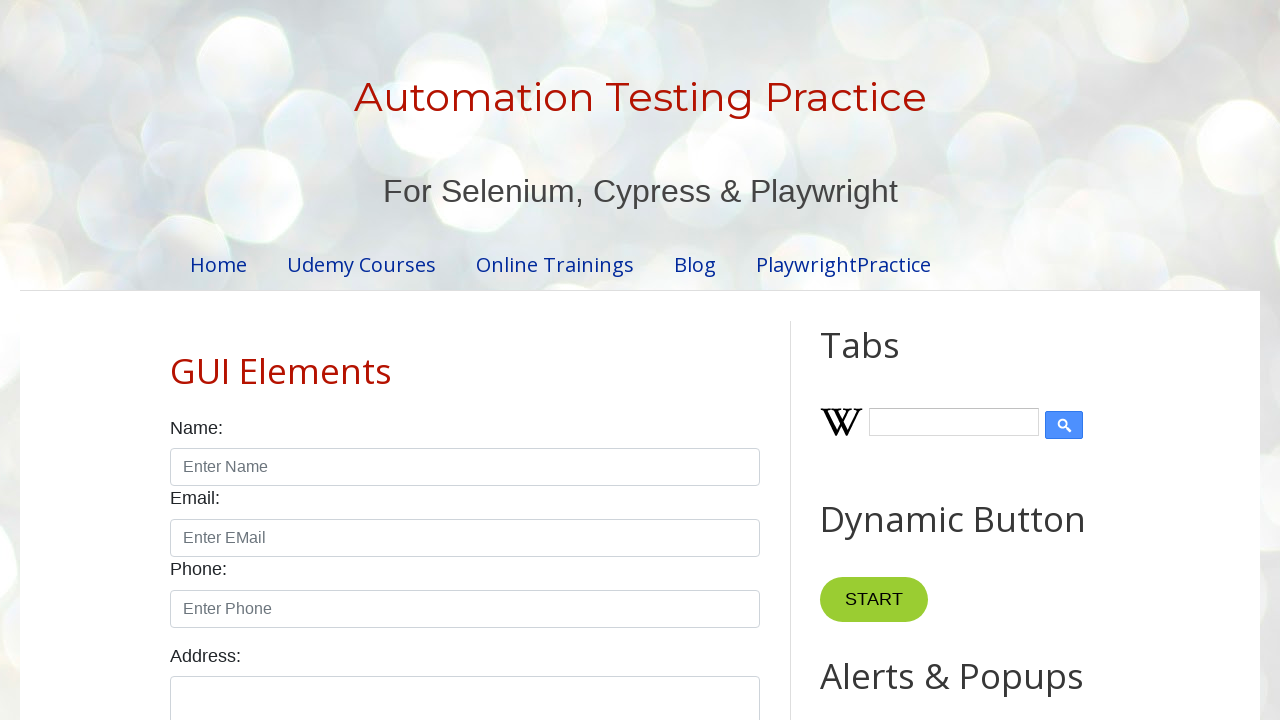

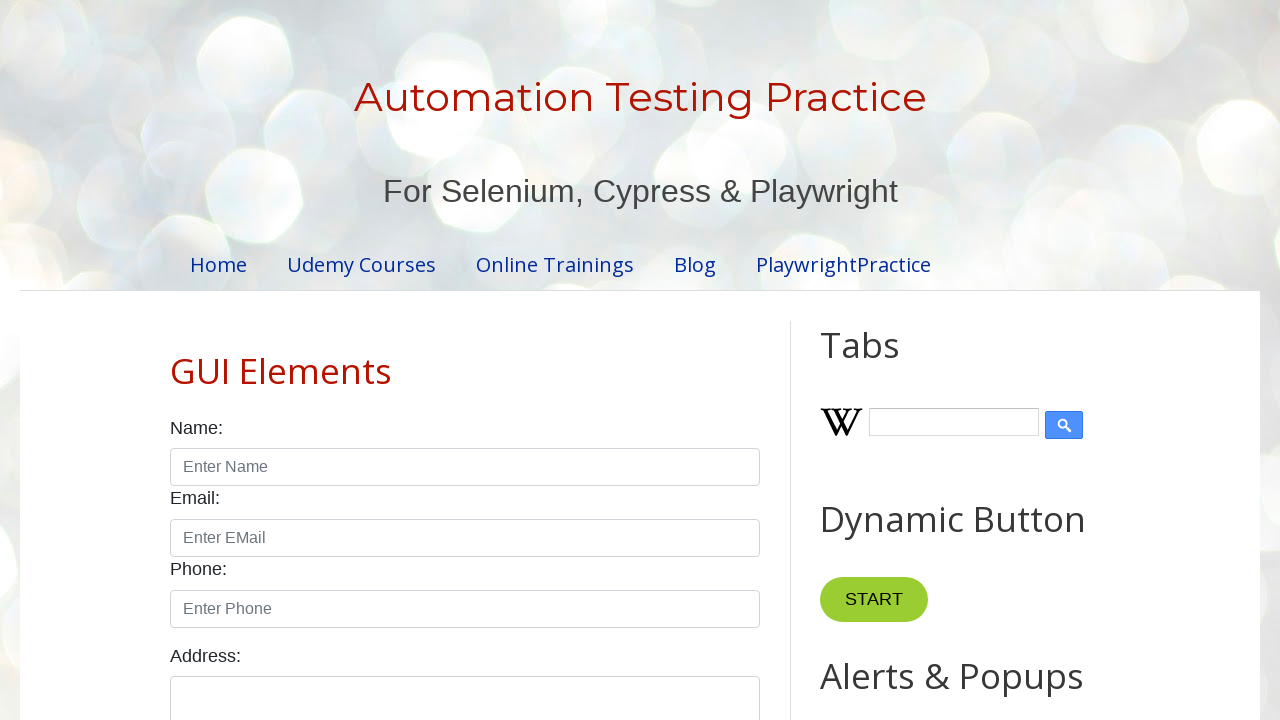